Tests tooltip functionality by hovering over a text input field and verifying the tooltip text appears

Starting URL: https://demoqa.com/tool-tips

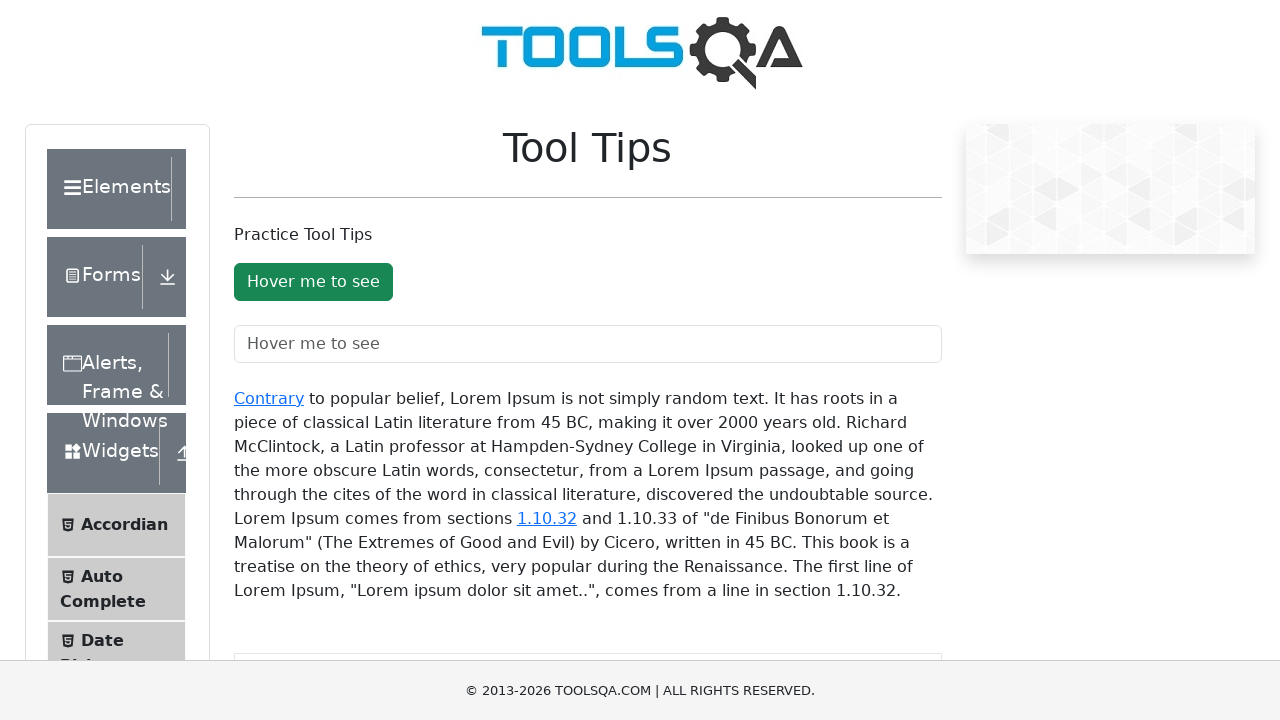

Hovered over the tooltip text field at (588, 344) on #toolTipTextField
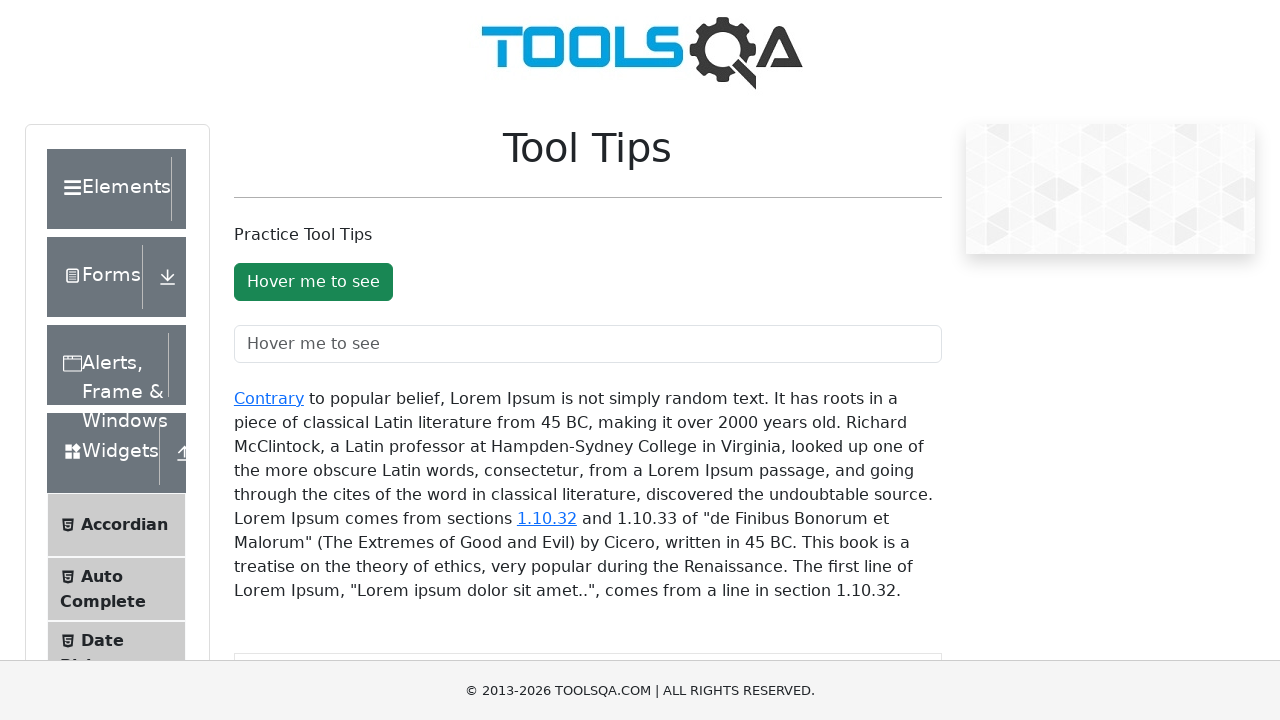

Tooltip appeared with text 'You hovered over the text field'
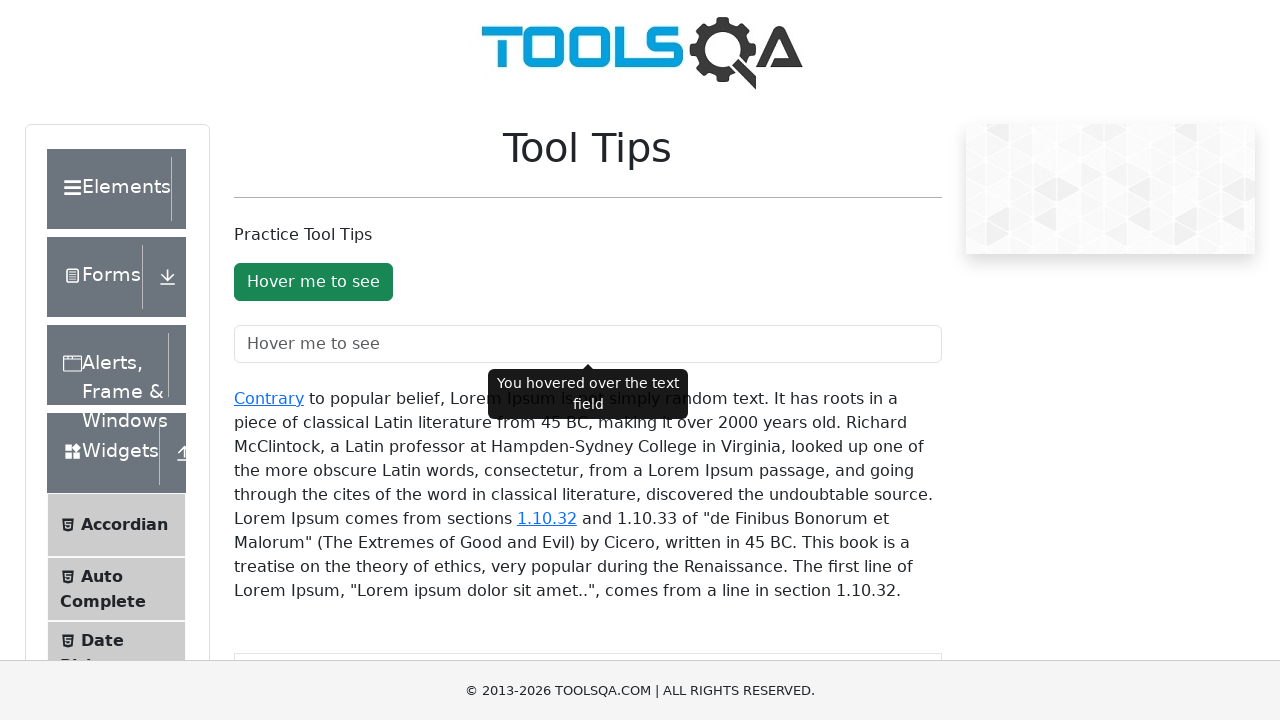

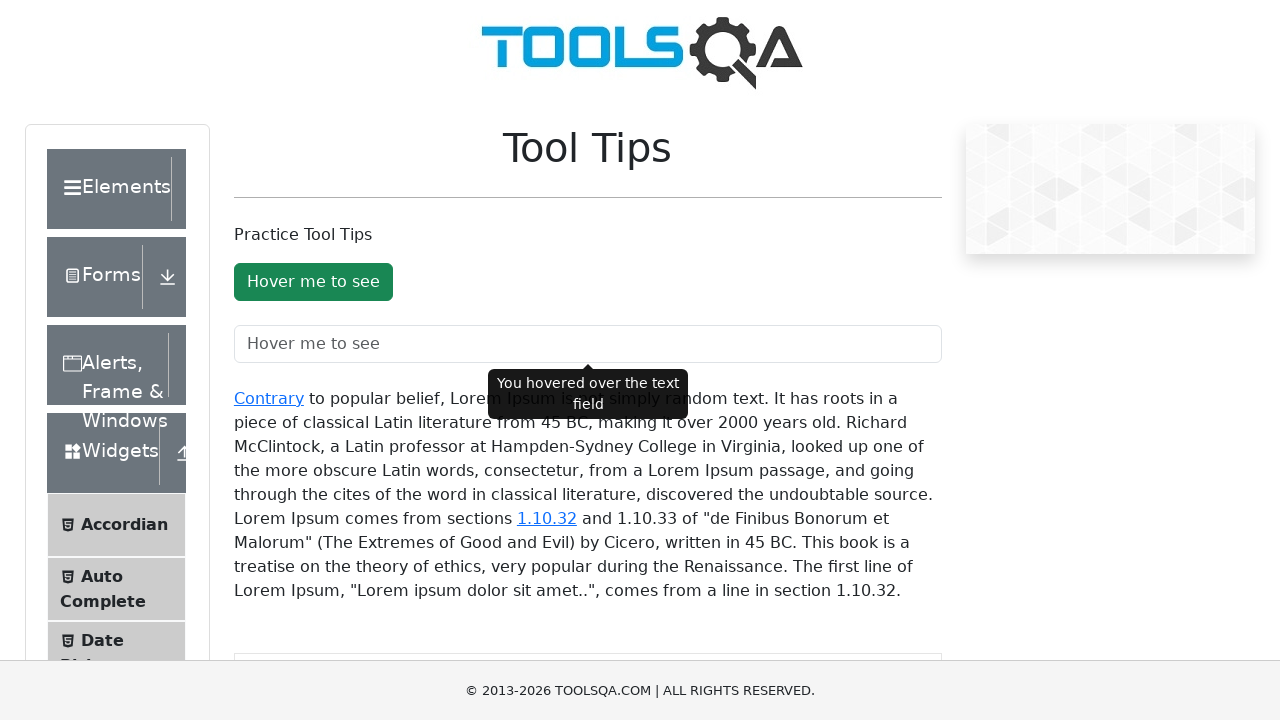